Tests the card search functionality on a Czech card trading website by entering a card name in the search input and submitting the search form, then waiting for results to load.

Starting URL: https://cernyrytir.cz/index.php3?akce=3

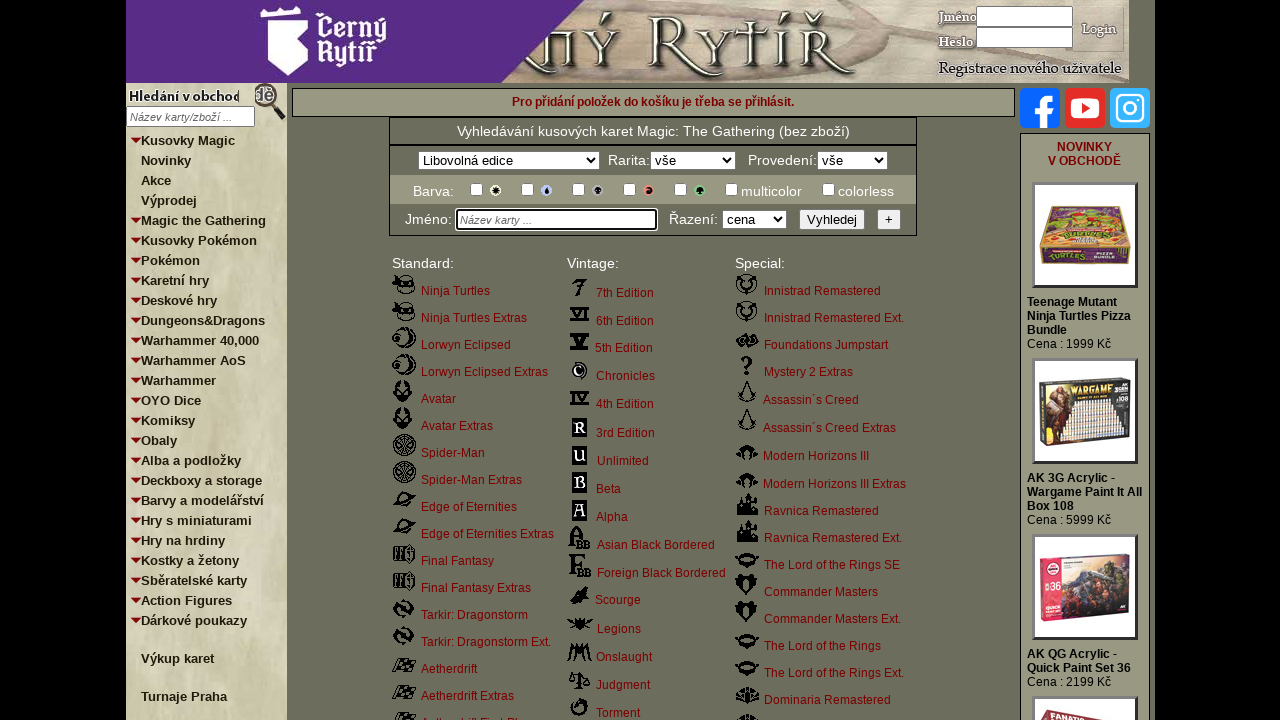

Filled card name search input with 'Black Lotus' on input[name="jmenokarty"]
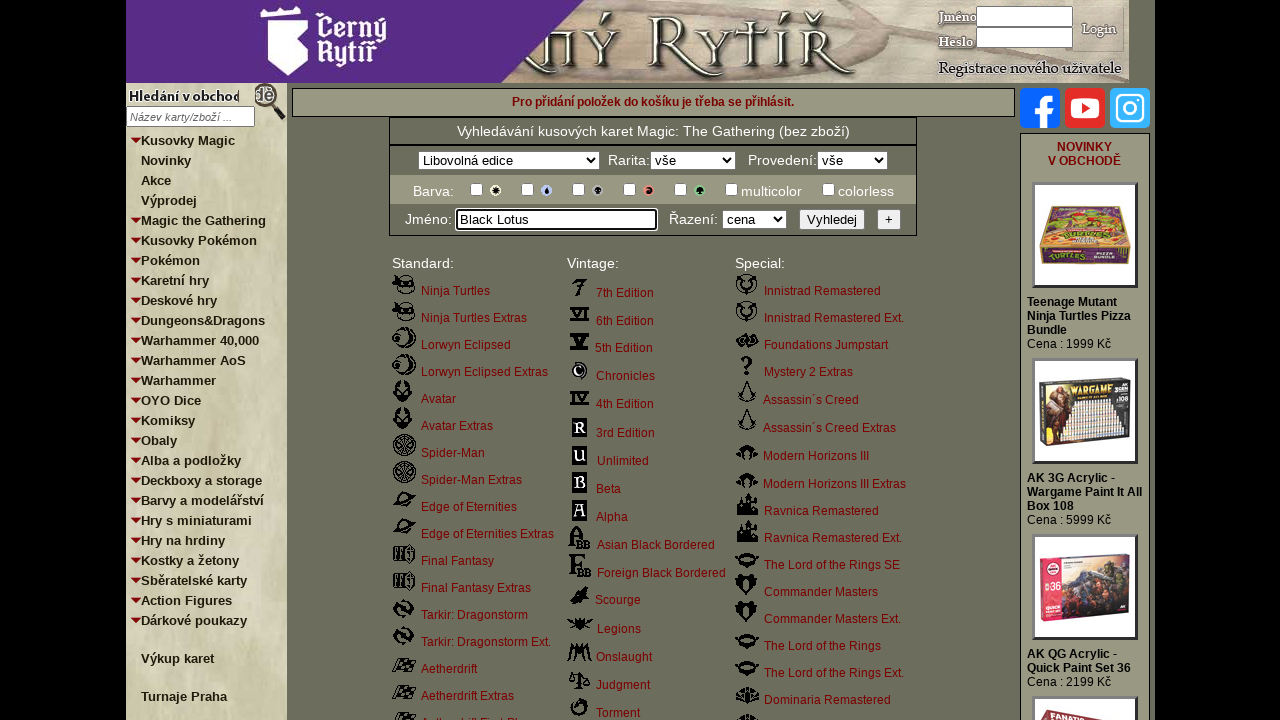

Pressed Enter to submit the card search form on input[name="jmenokarty"]
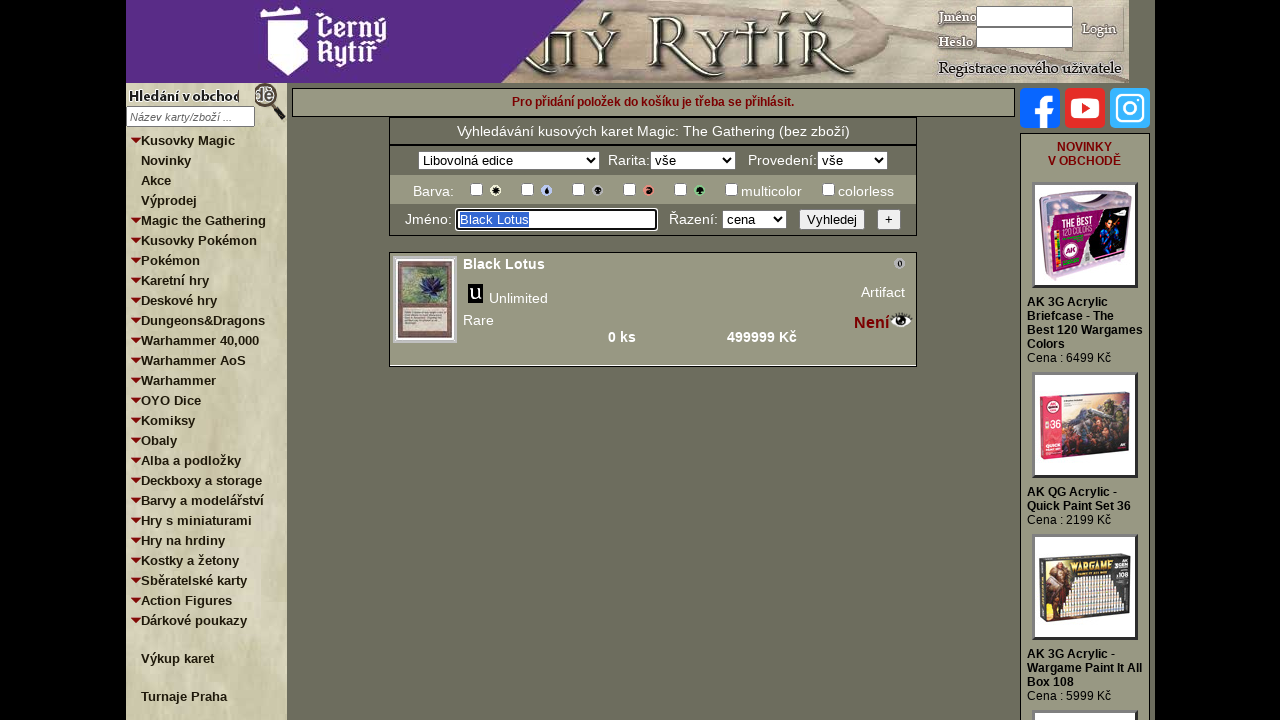

Waited for page to reach domcontentloaded state
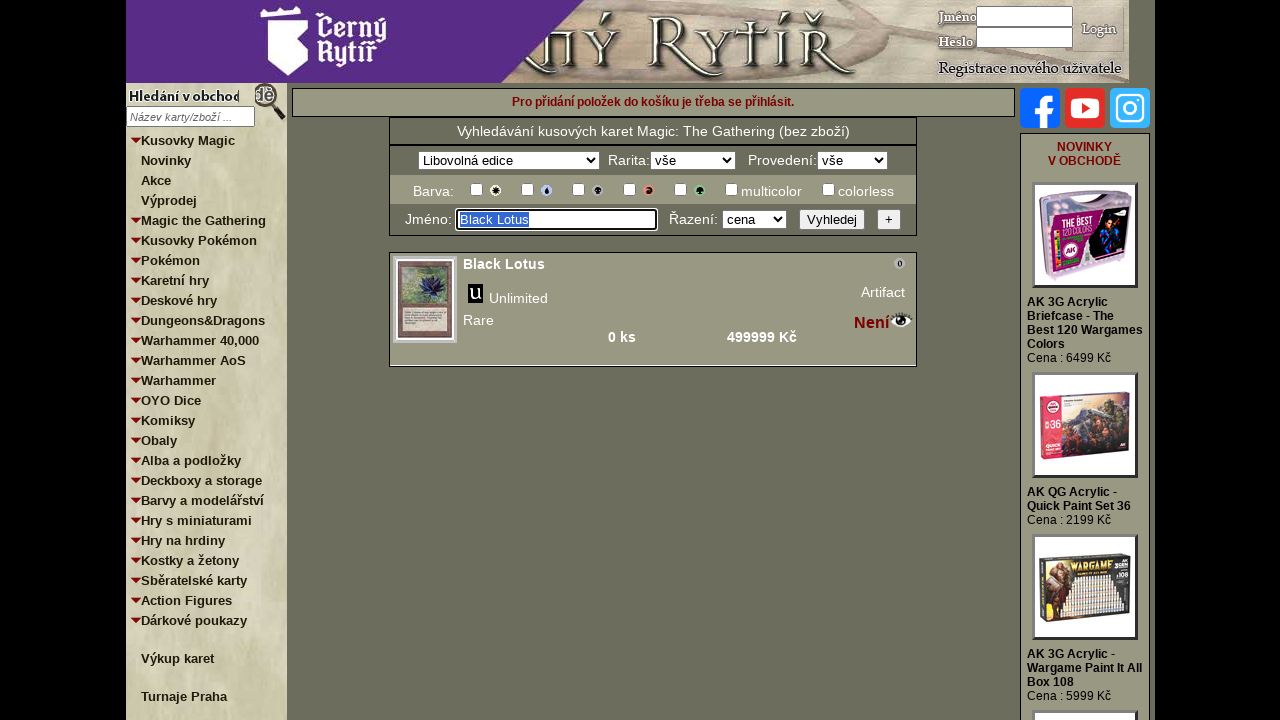

Waited for results table to load
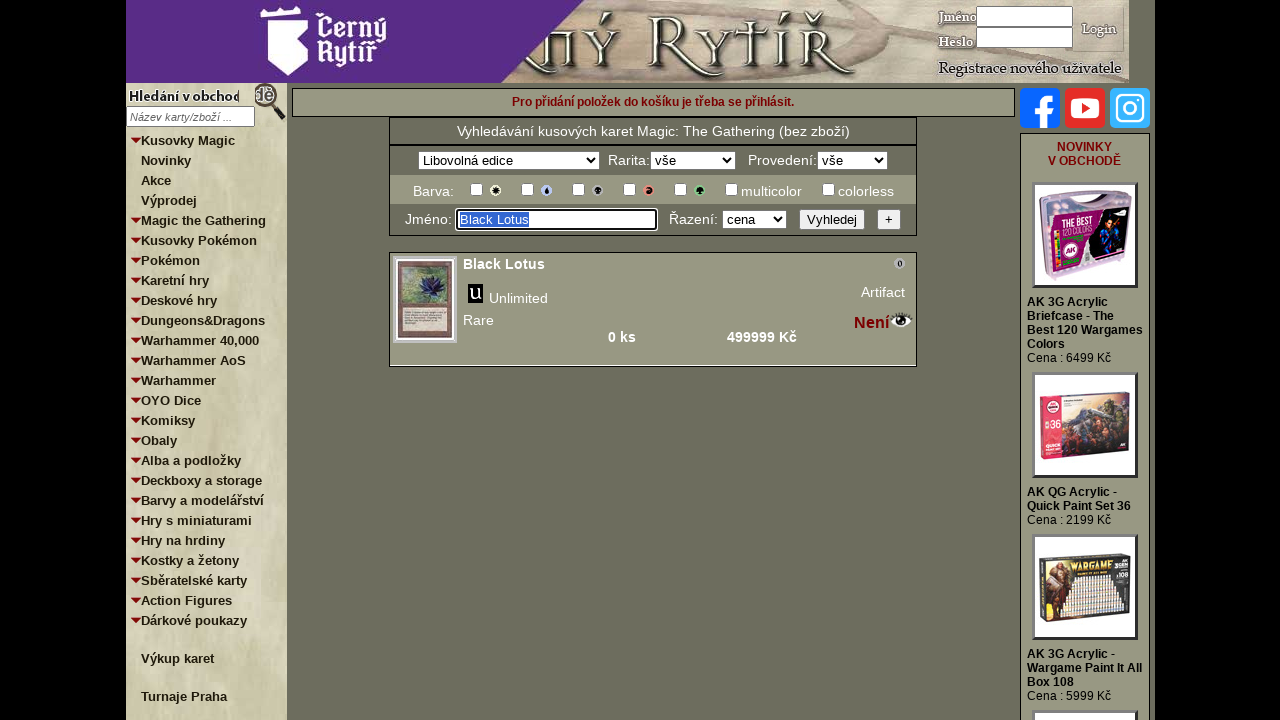

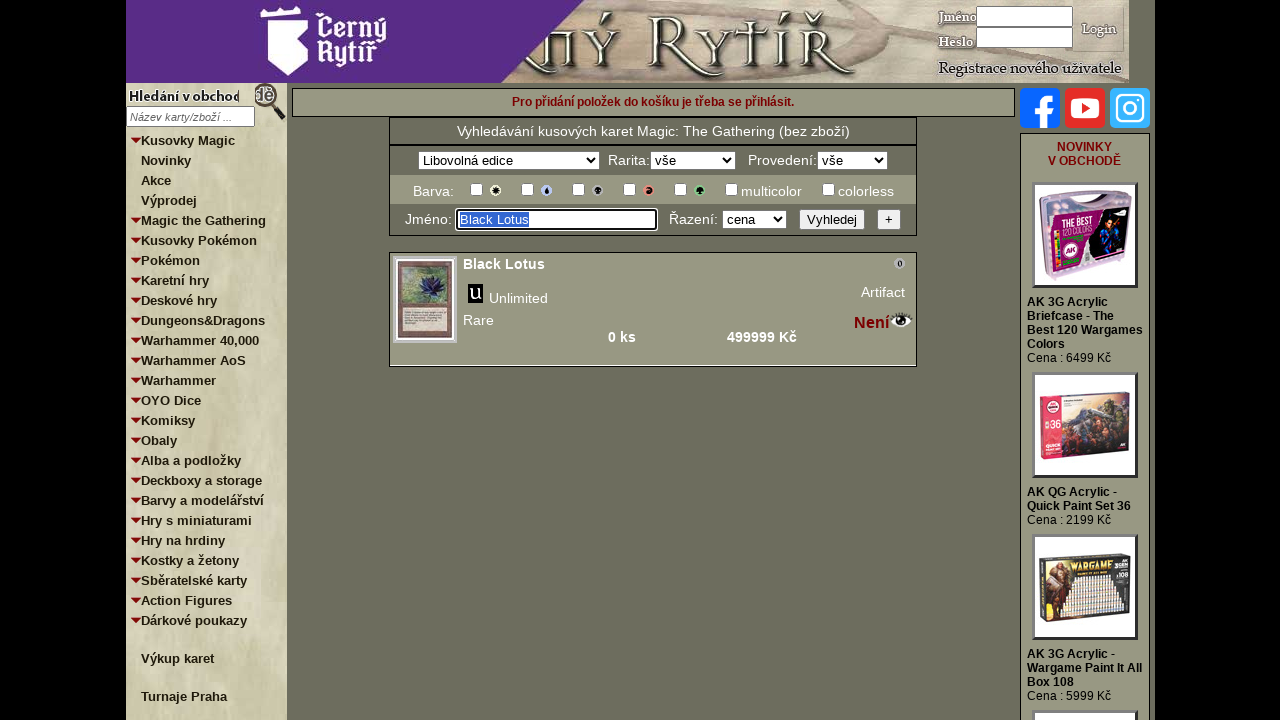